Tests double-click functionality on W3Schools demo page by clearing a field, entering text, and double-clicking a button to copy the text to another field

Starting URL: https://www.w3schools.com/tags/tryit.asp?filename=tryhtml5_ev_ondblclick3

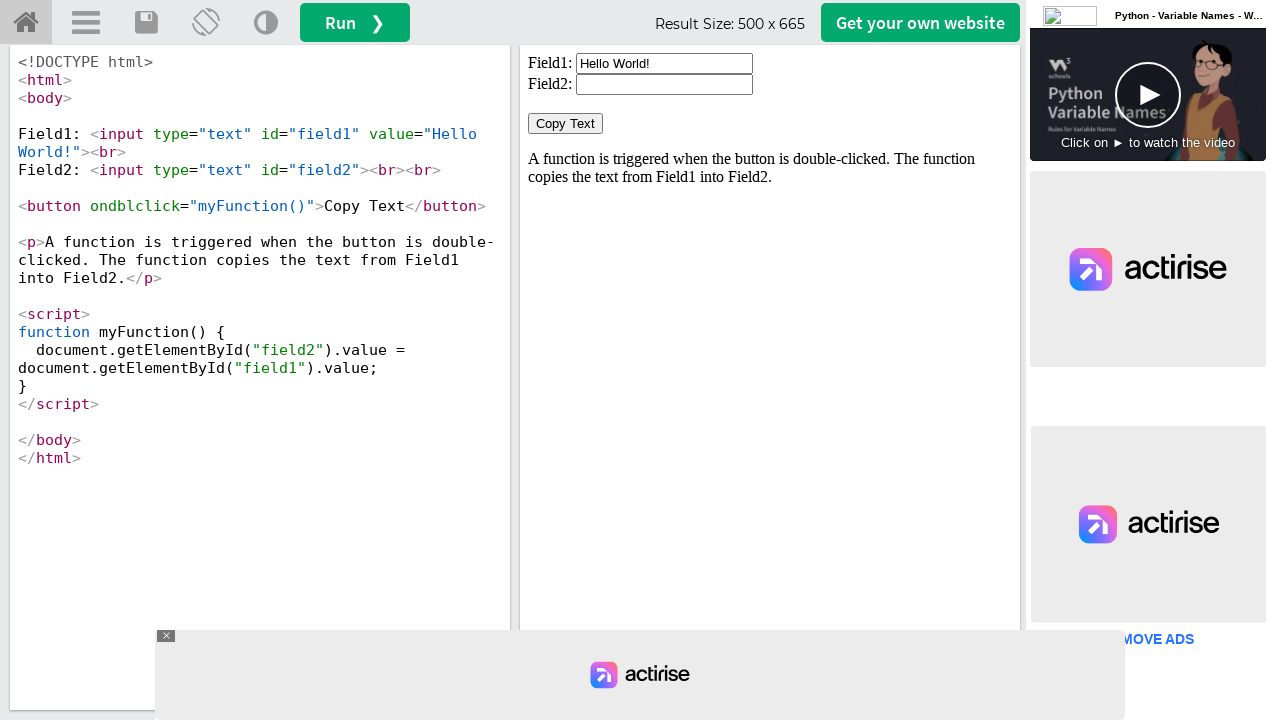

Located iframe containing the demo
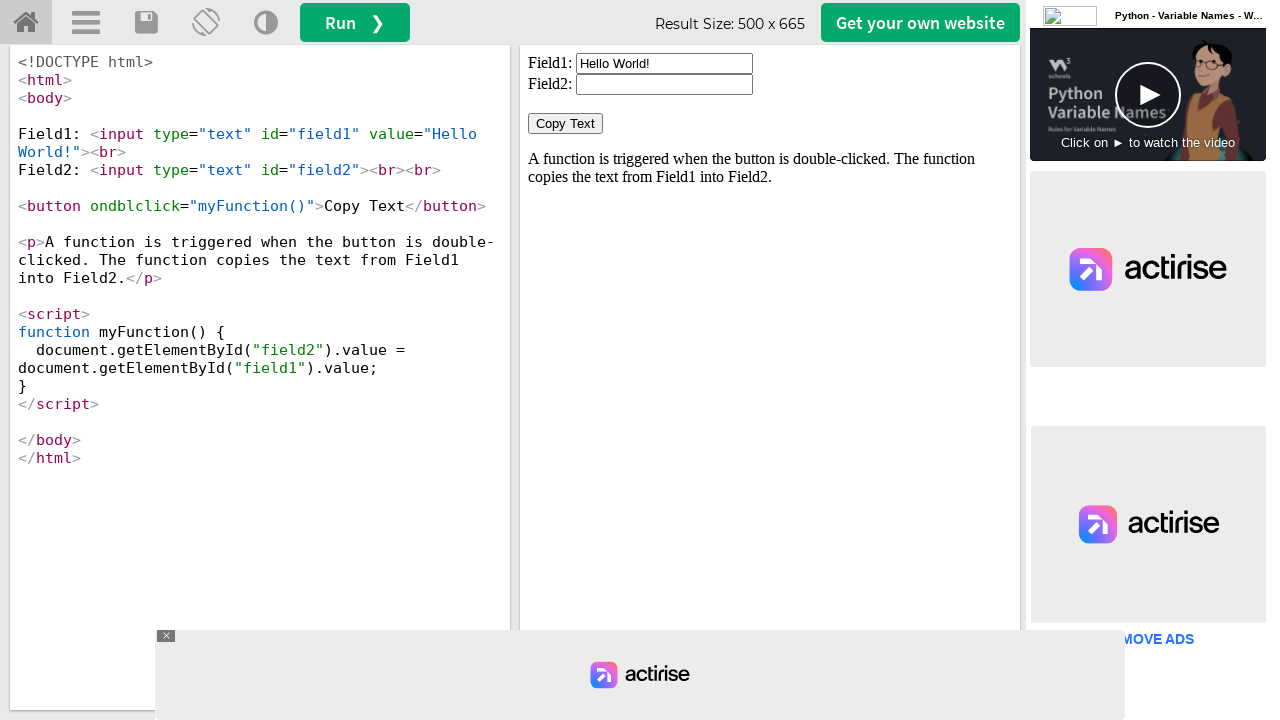

Cleared the first text field on iframe[id='iframeResult'] >> internal:control=enter-frame >> #field1
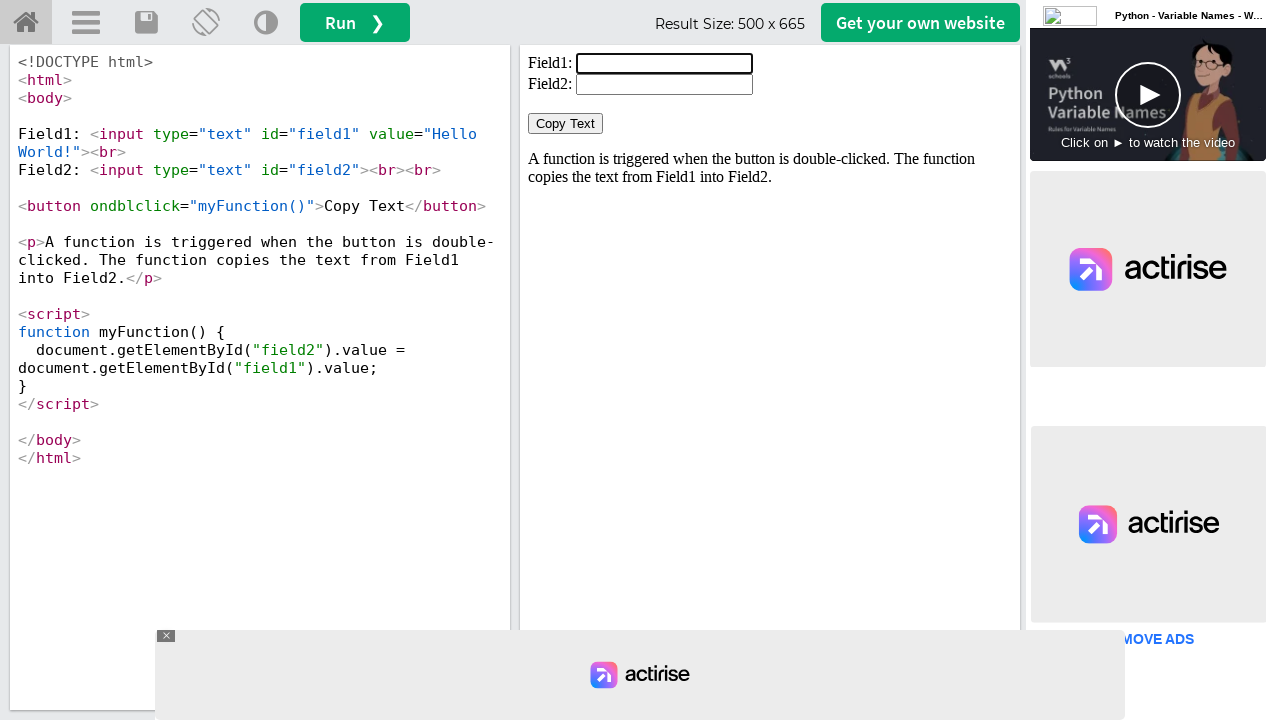

Entered 'Abhinay' into the first text field on iframe[id='iframeResult'] >> internal:control=enter-frame >> #field1
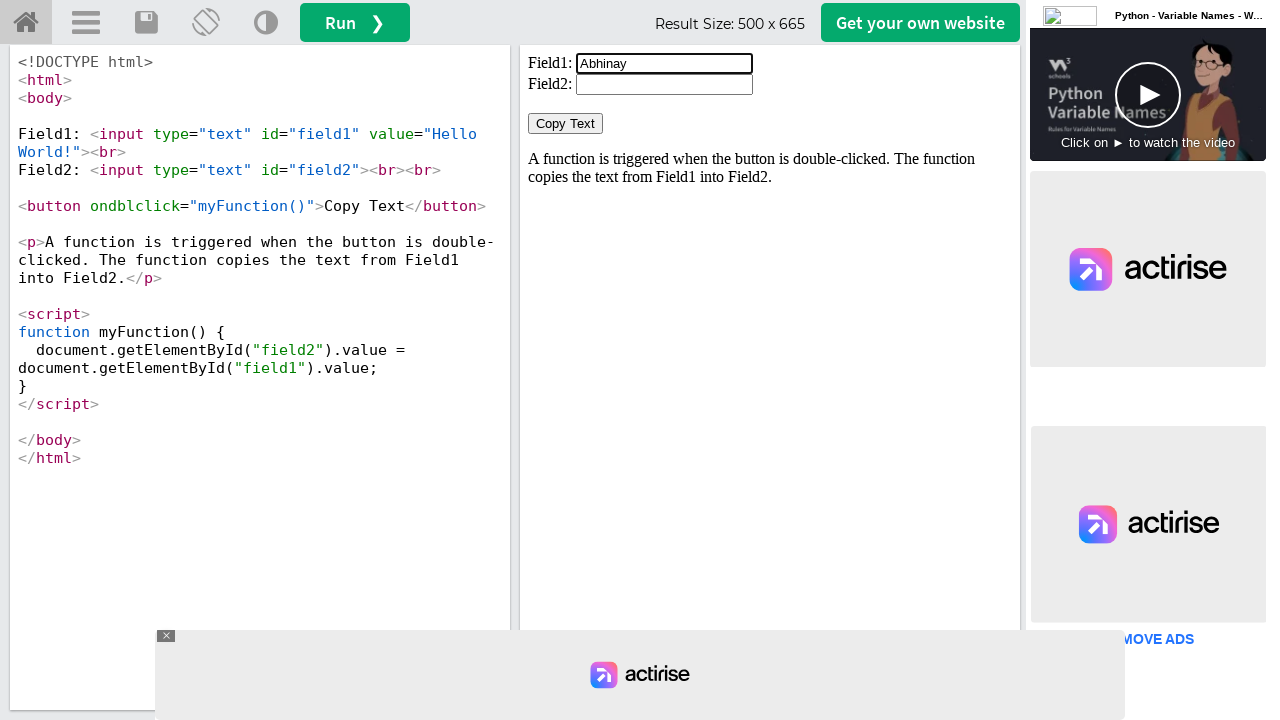

Double-clicked the copy button to copy text from field1 to field2 at (566, 124) on iframe[id='iframeResult'] >> internal:control=enter-frame >> button
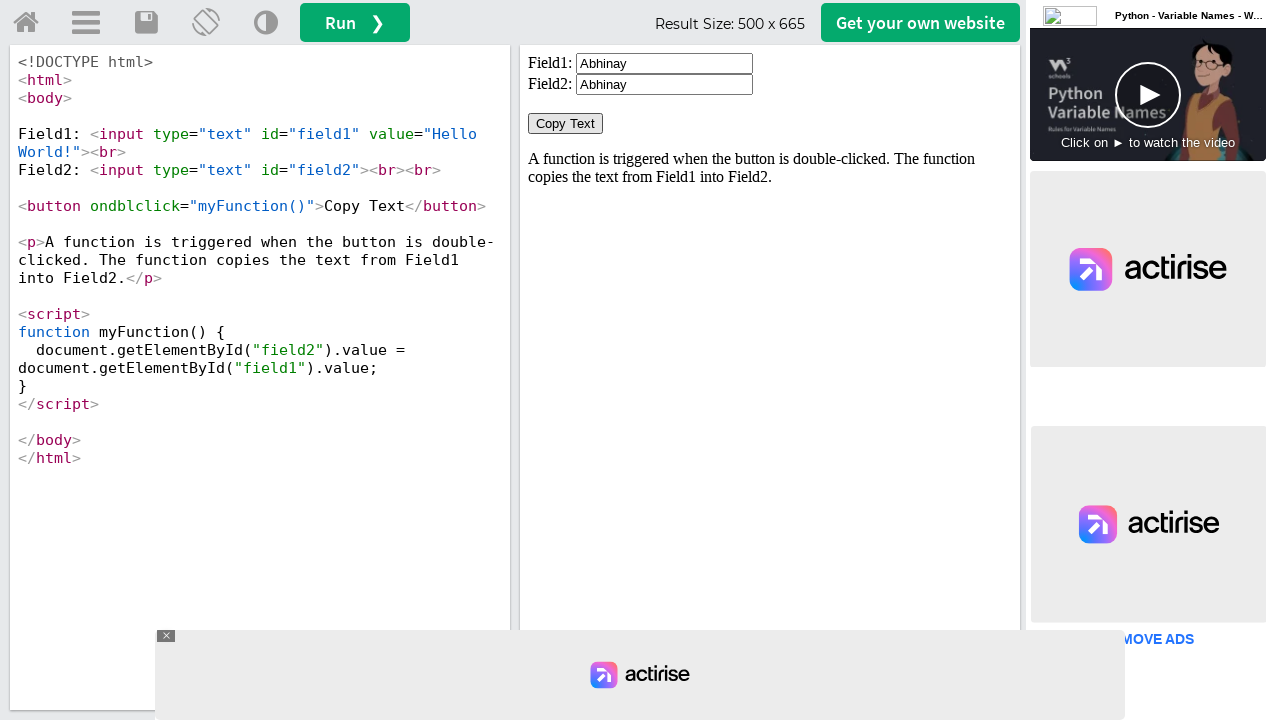

Waited for copy action to complete
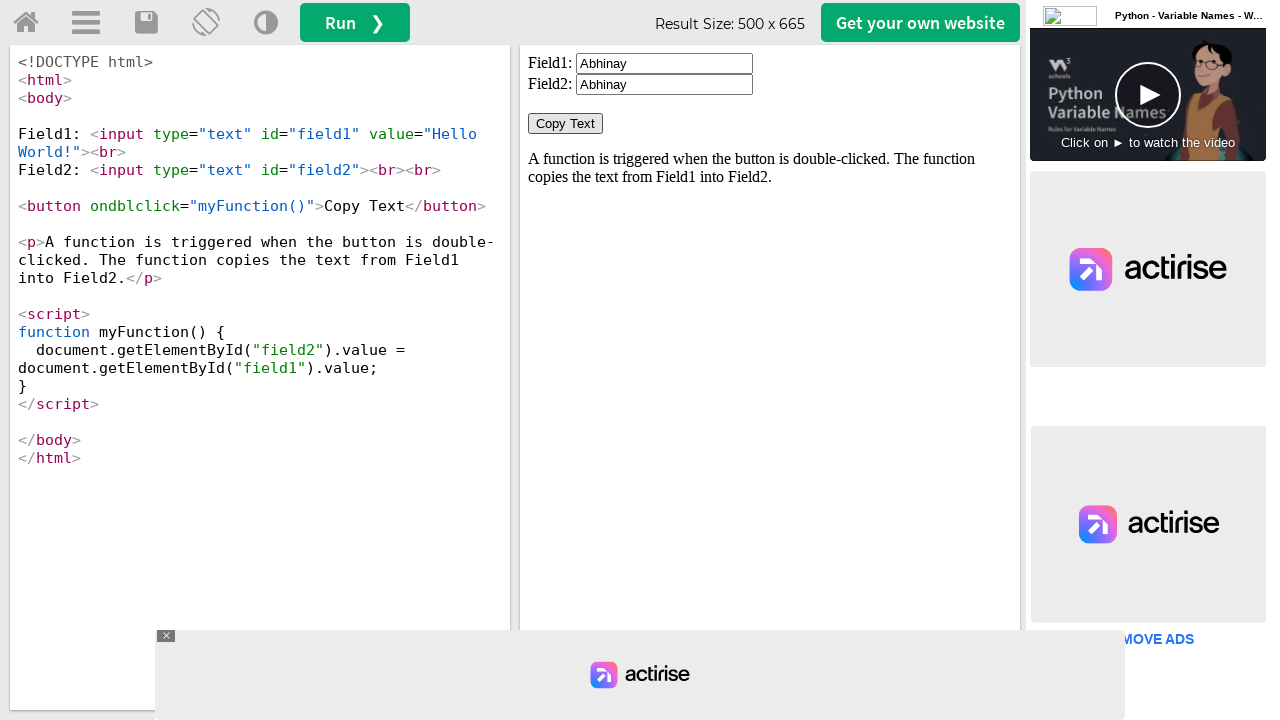

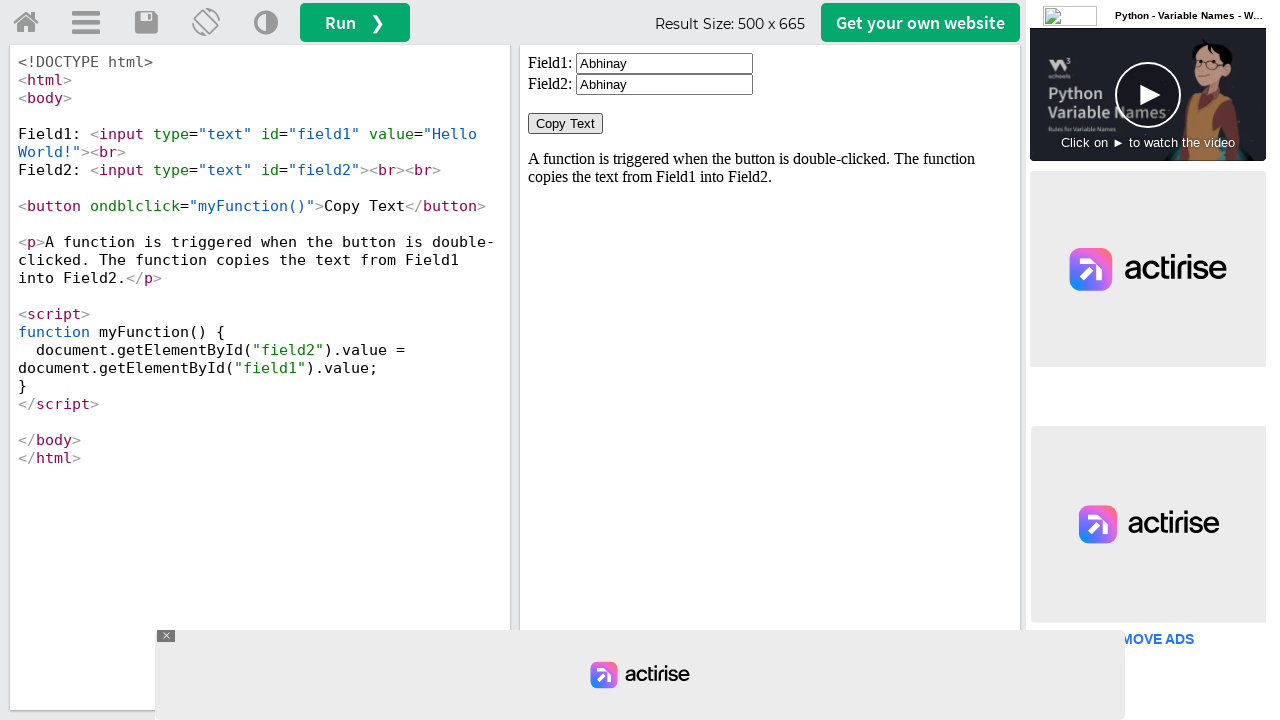